Tests adding an element on Herokuapp by clicking the Add Element button and verifying a new button appears

Starting URL: https://the-internet.herokuapp.com/

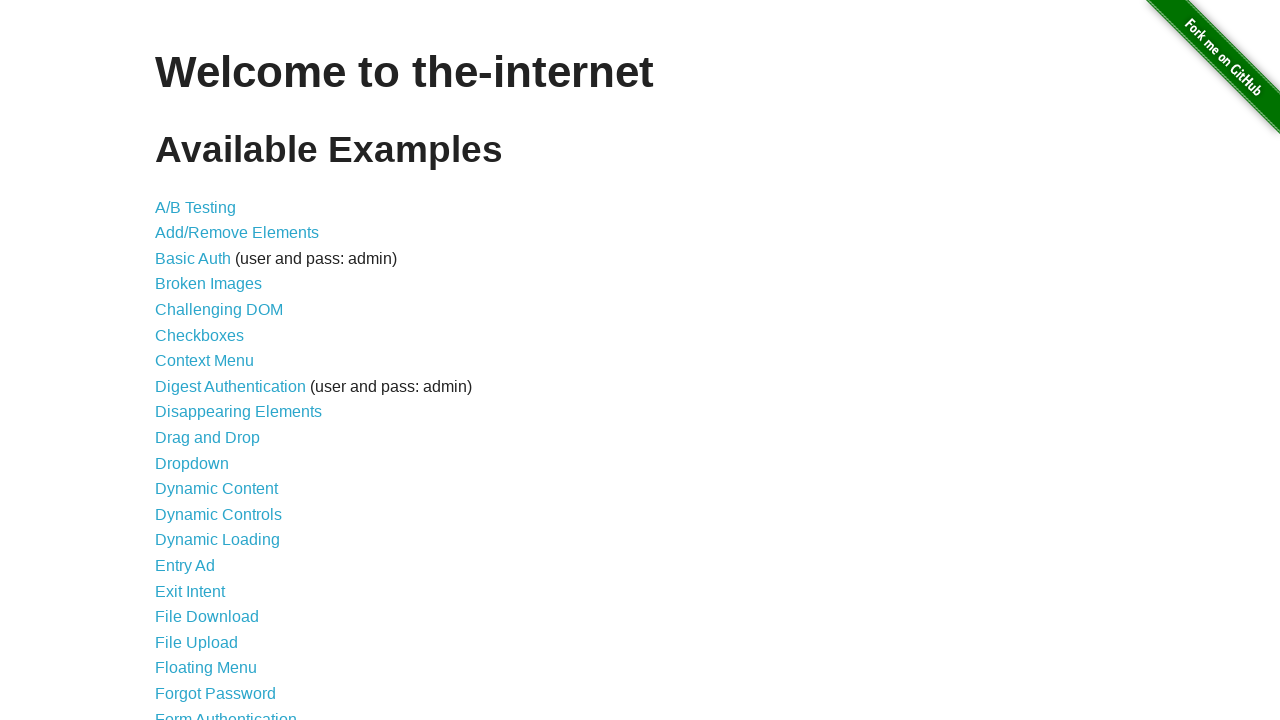

Clicked on Add/Remove Elements link at (237, 233) on xpath=//a[@href='/add_remove_elements/']
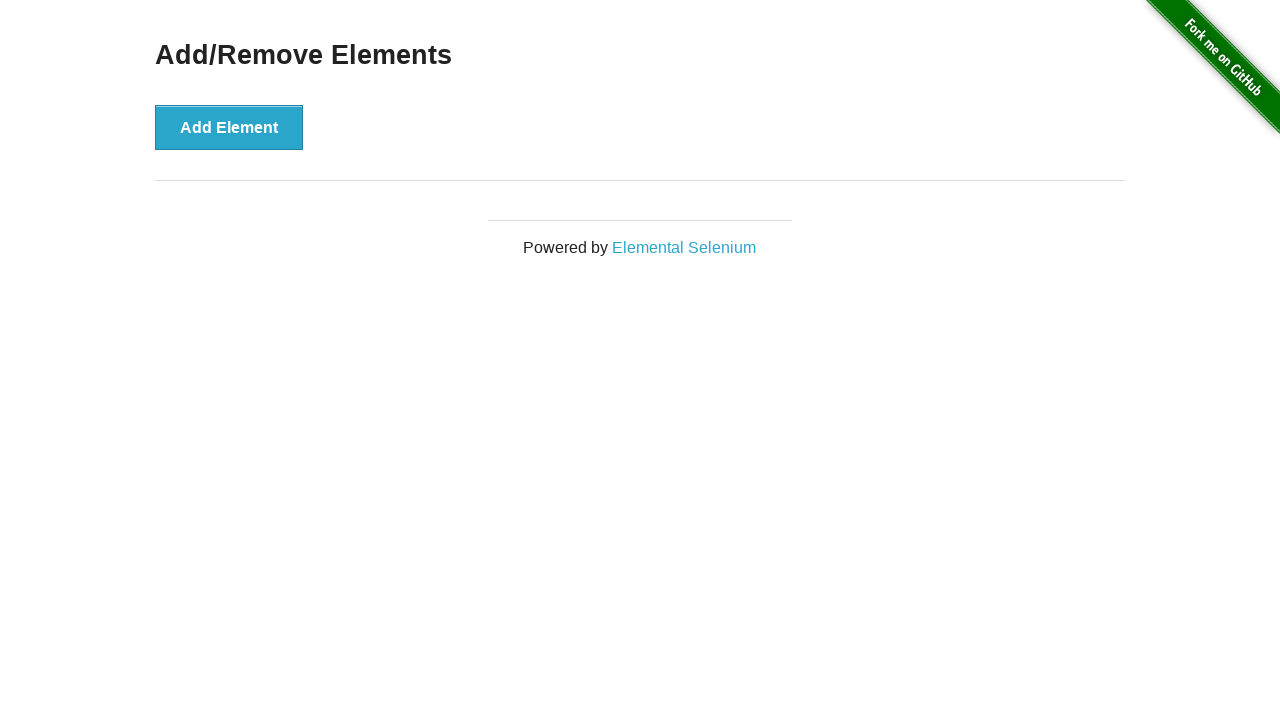

Clicked Add Element button at (229, 127) on xpath=//button[@onclick='addElement()']
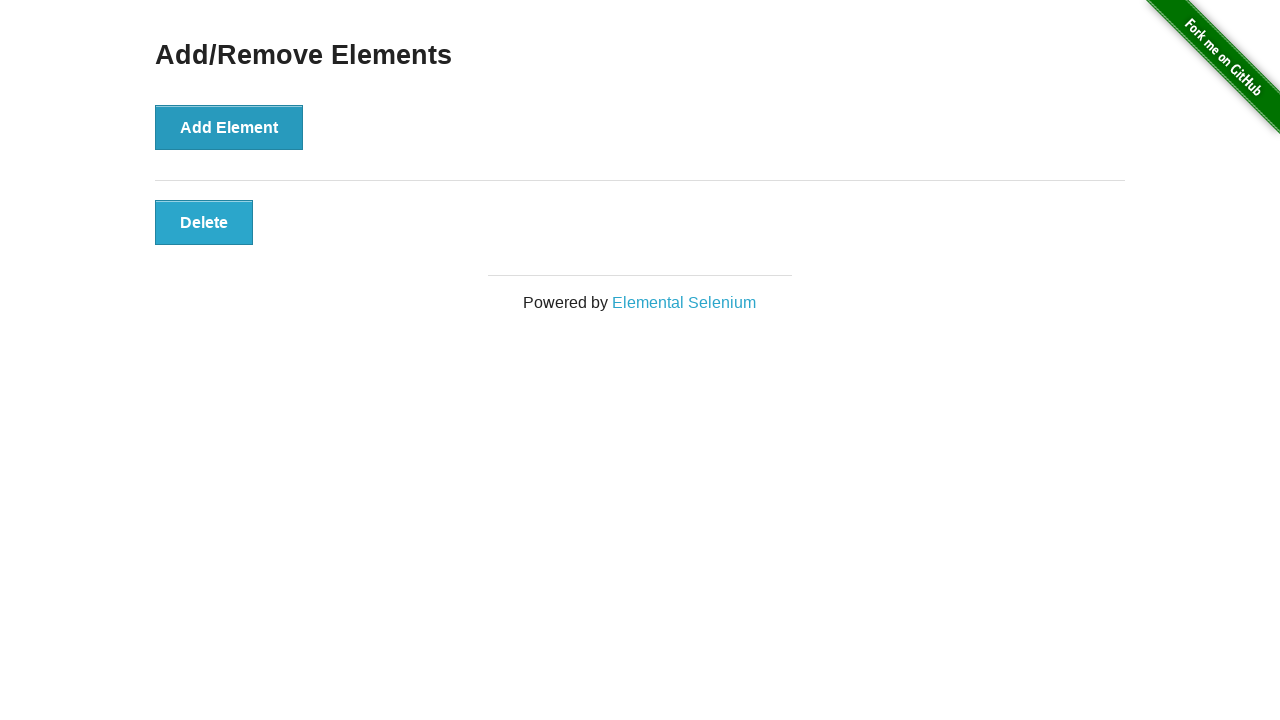

Verified that new button element was added and is displayed
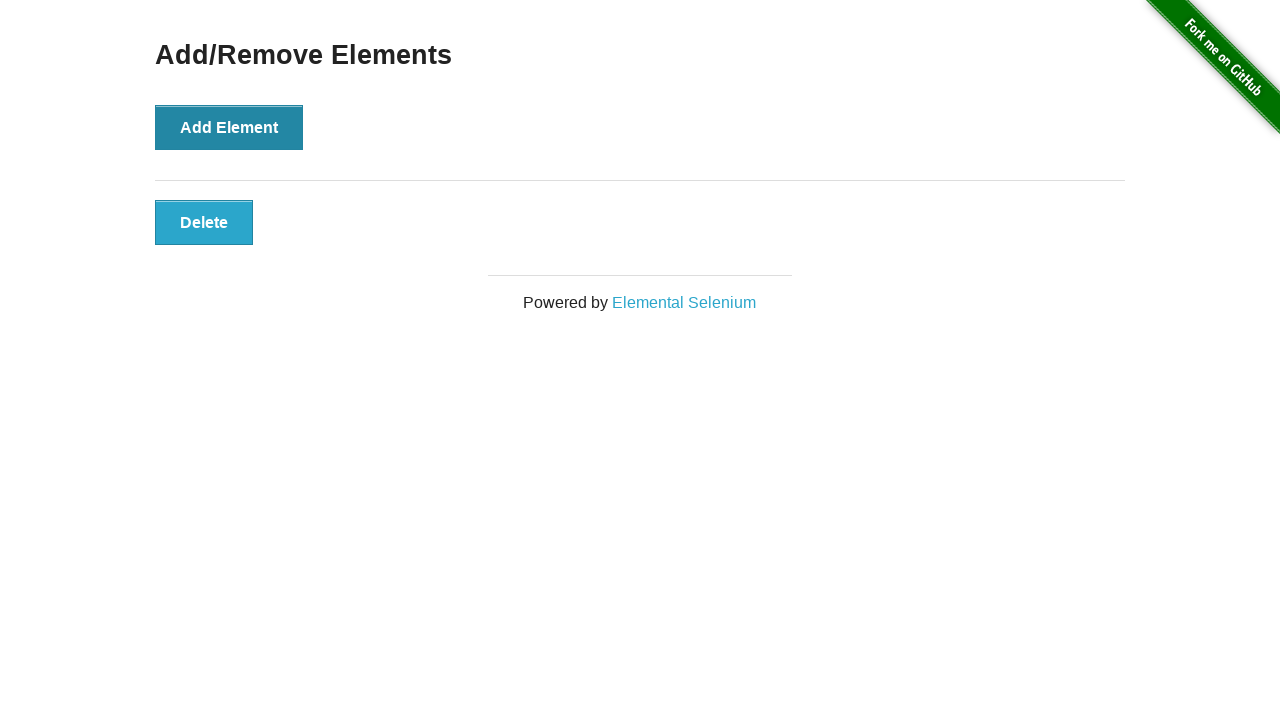

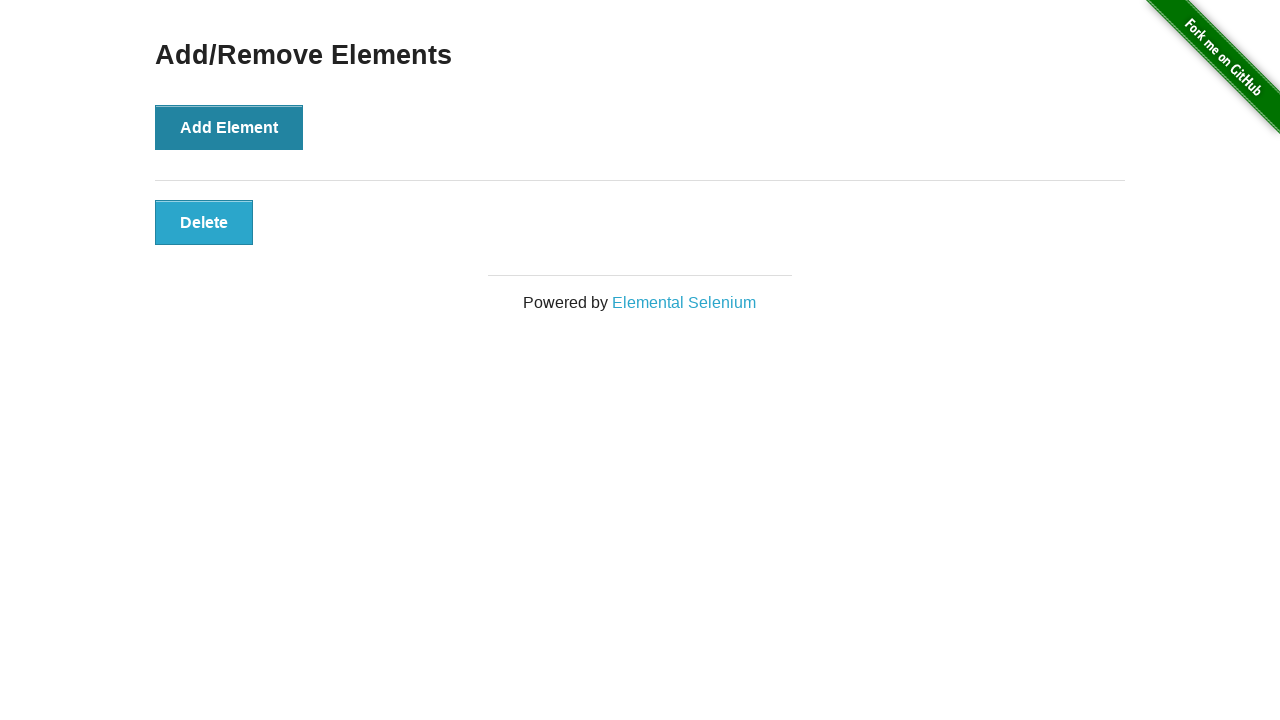